Navigates to the University of Basel website, finds and clicks the "Studium" link to navigate to the studies section

Starting URL: https://www.unibas.ch

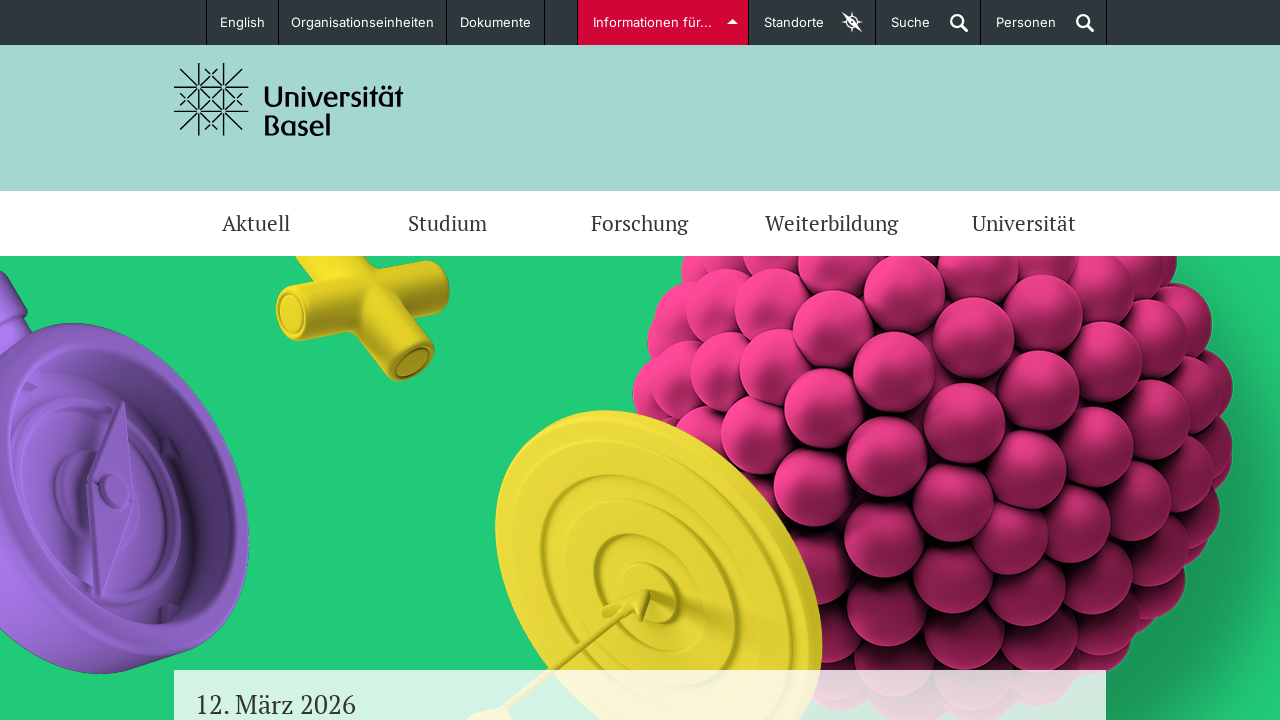

Navigated to University of Basel website
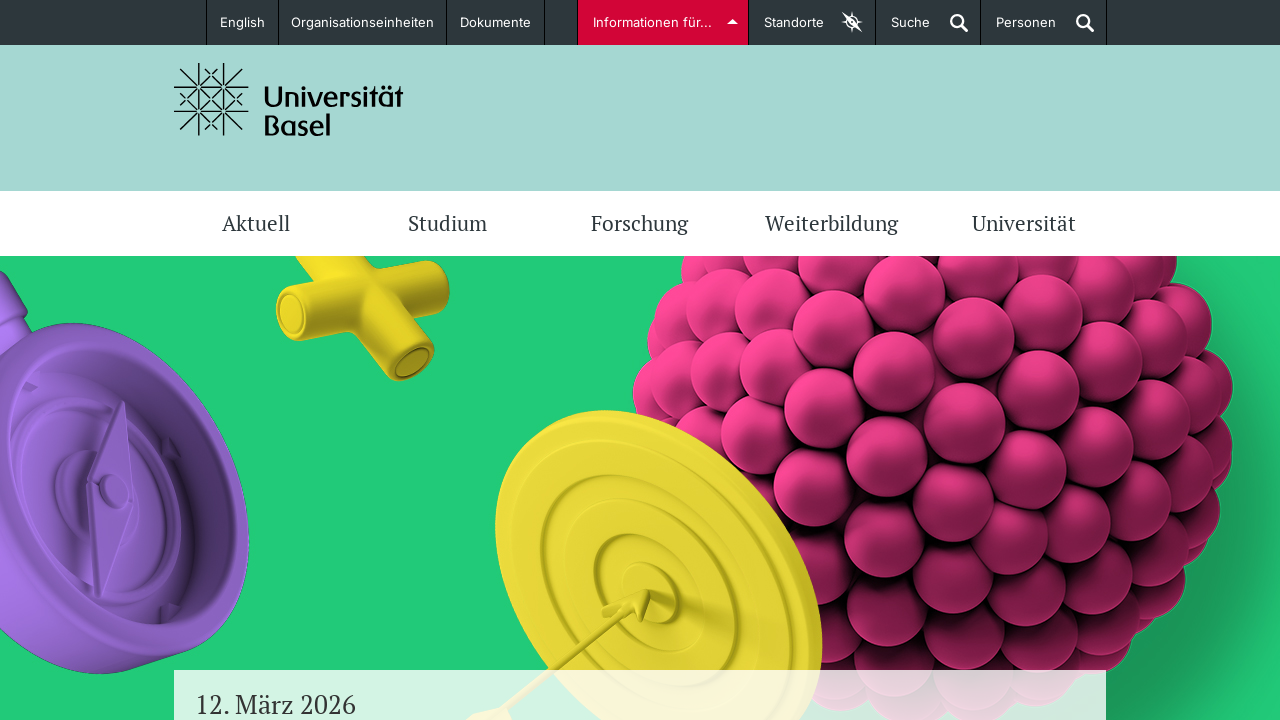

Clicked the 'Studium' link to navigate to studies section at (448, 226) on a:has-text("Studium")
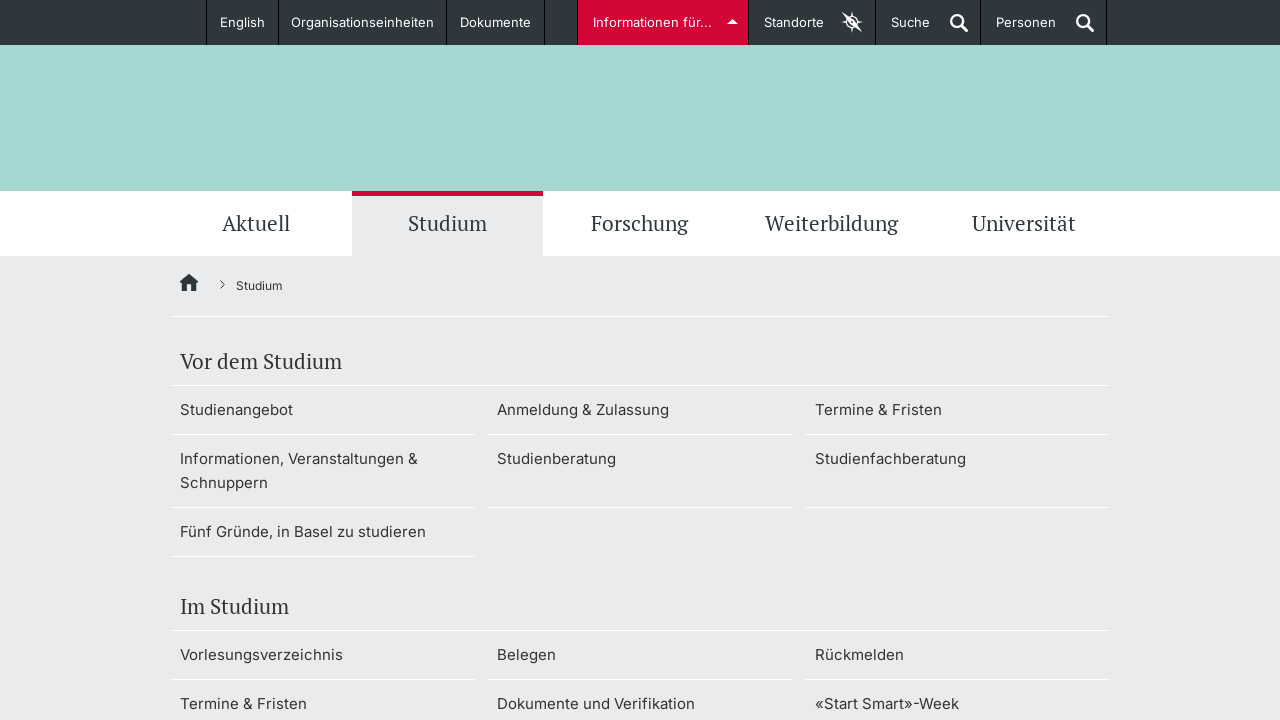

Studies page loaded successfully
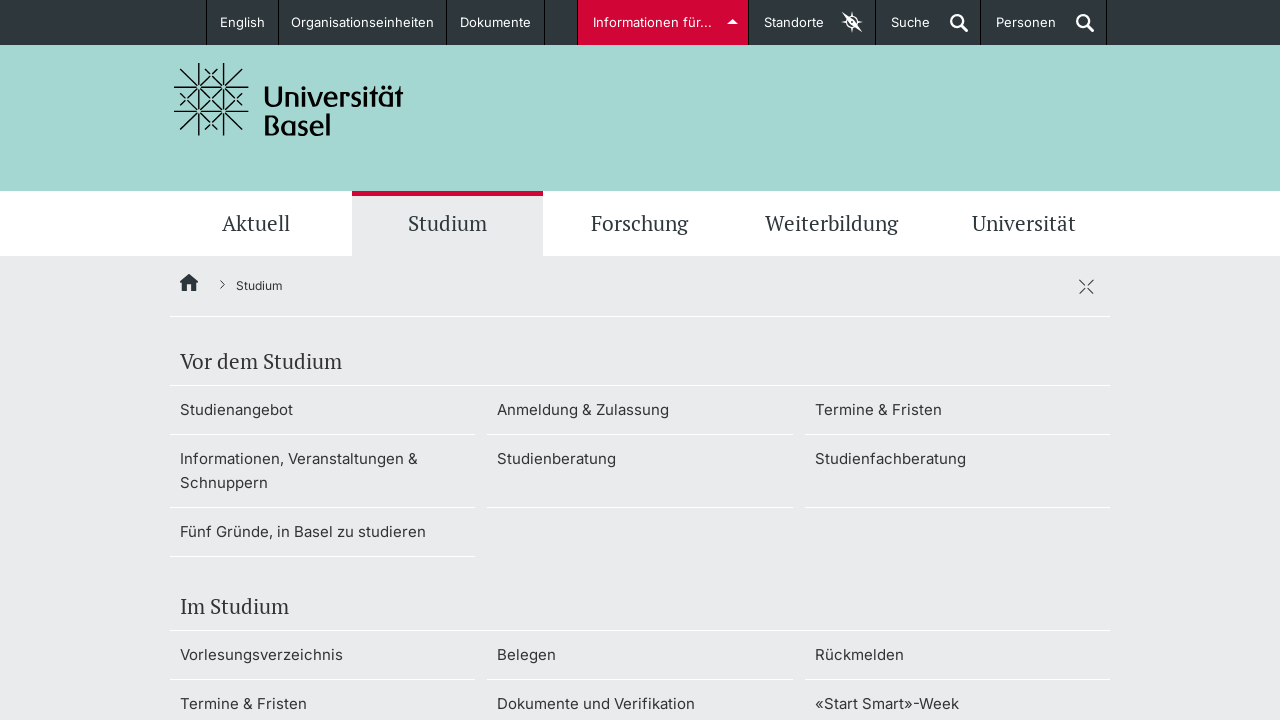

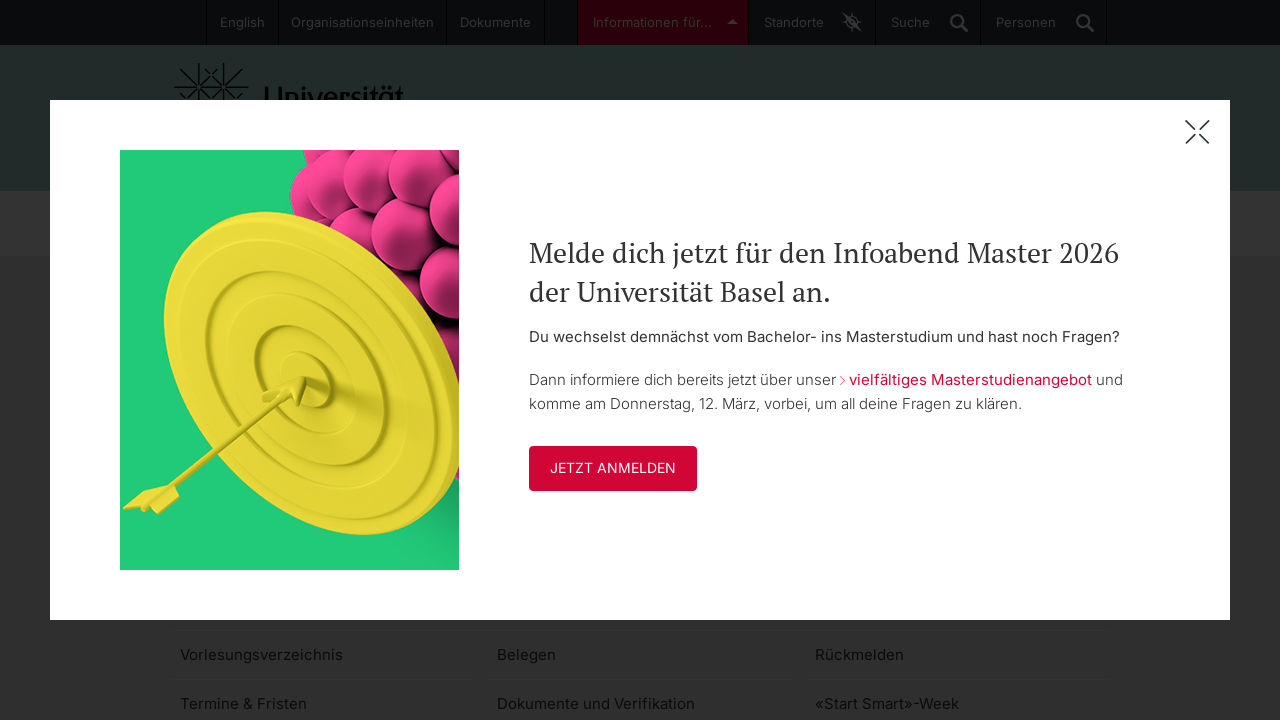